Navigates to Flipkart website and retrieves the page URL and title to verify the page loads correctly

Starting URL: https://flipkart.com/

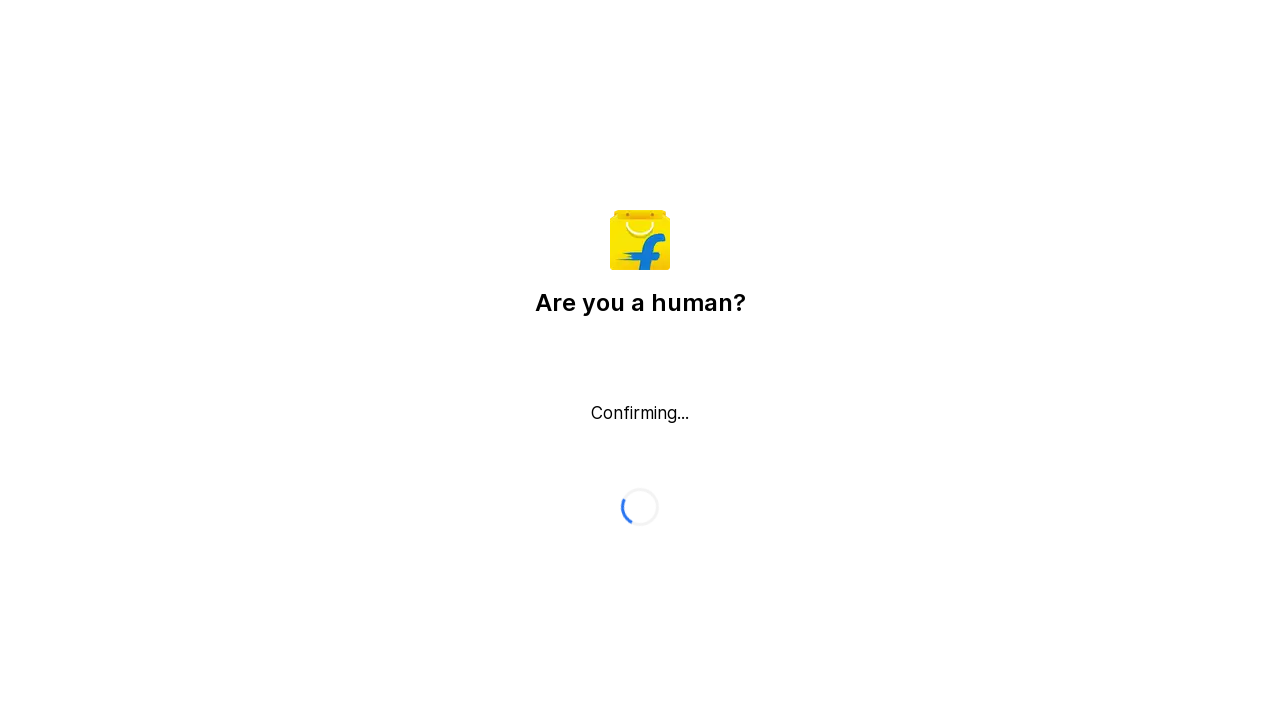

Waited for page to load (domcontentloaded state)
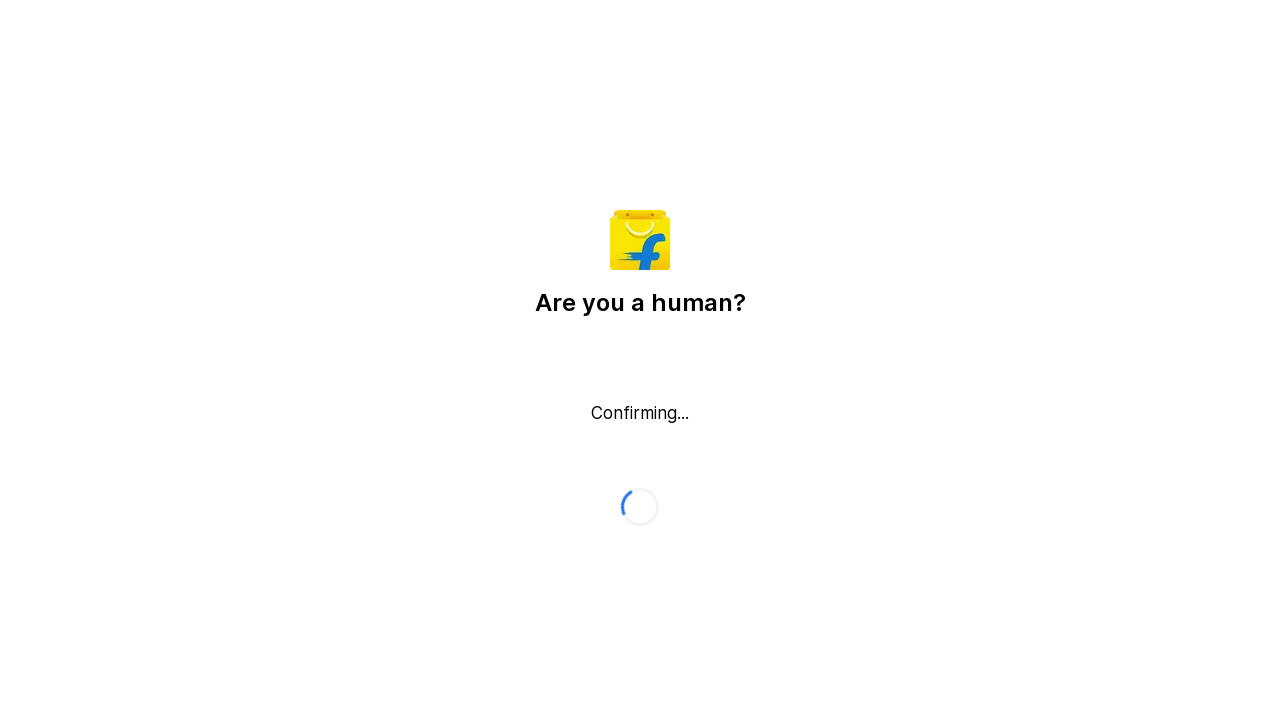

Retrieved page URL
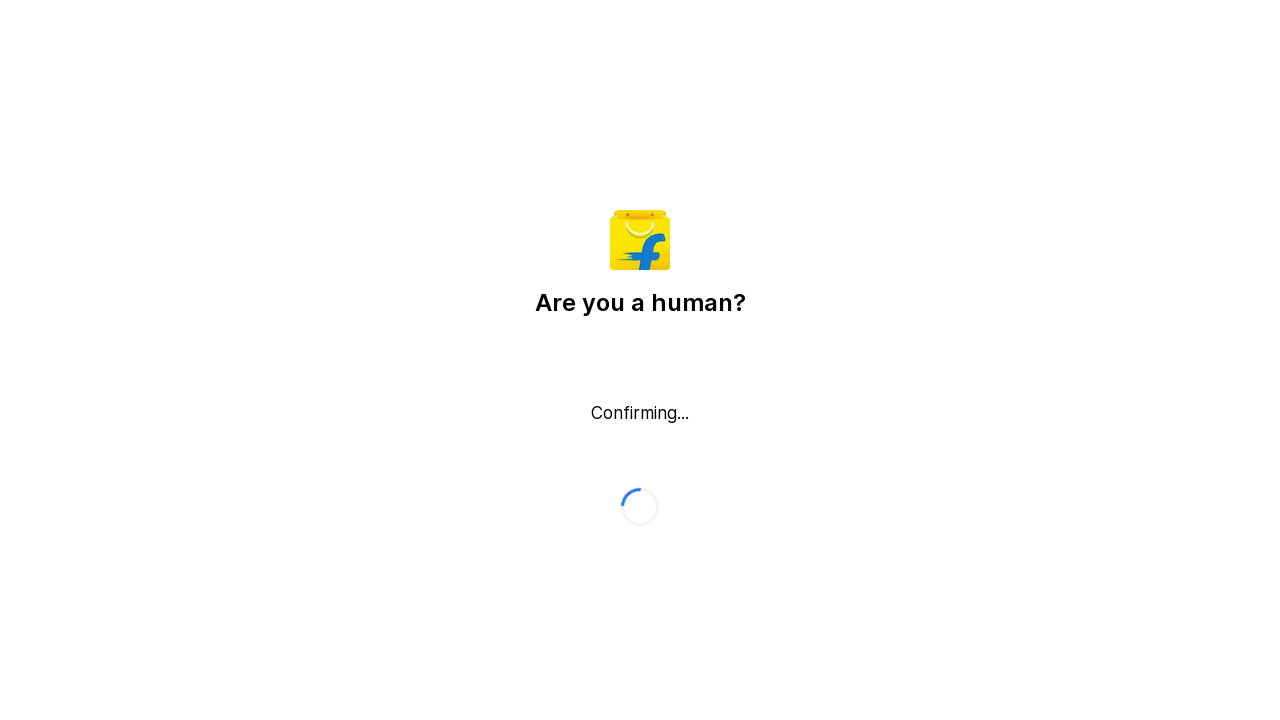

Retrieved page title
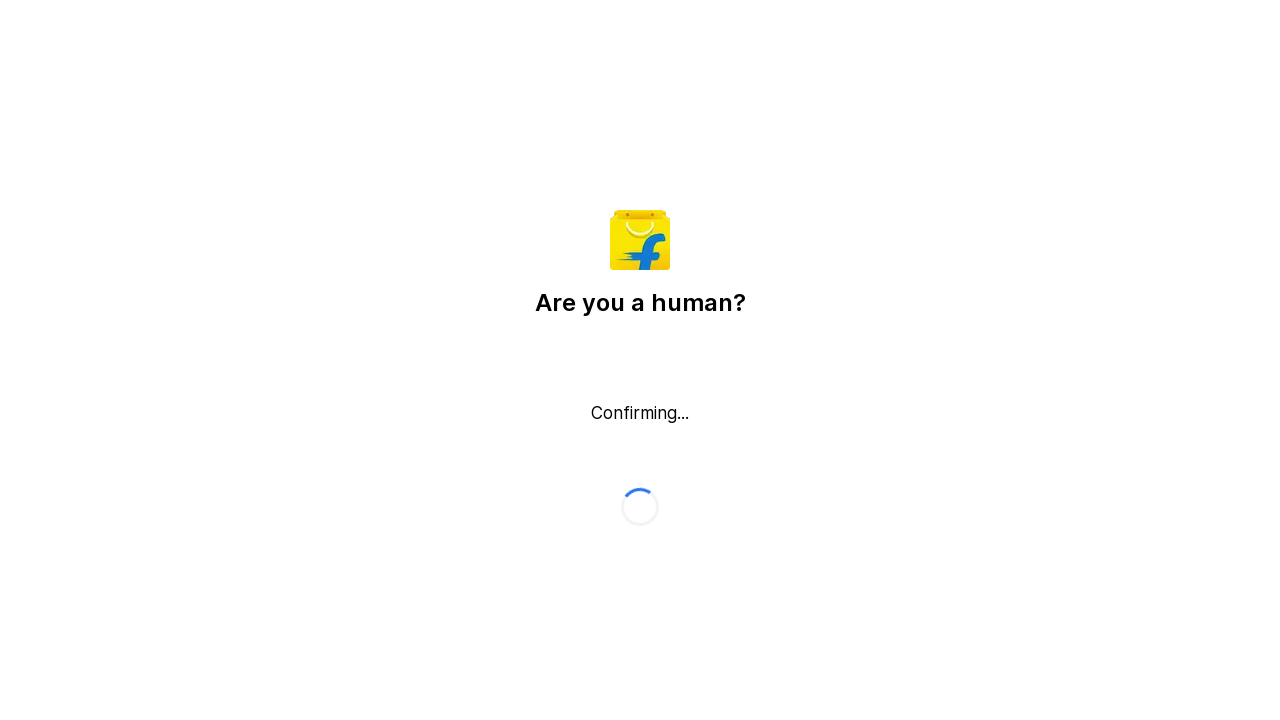

Logged page URL: https://flipkart.com/
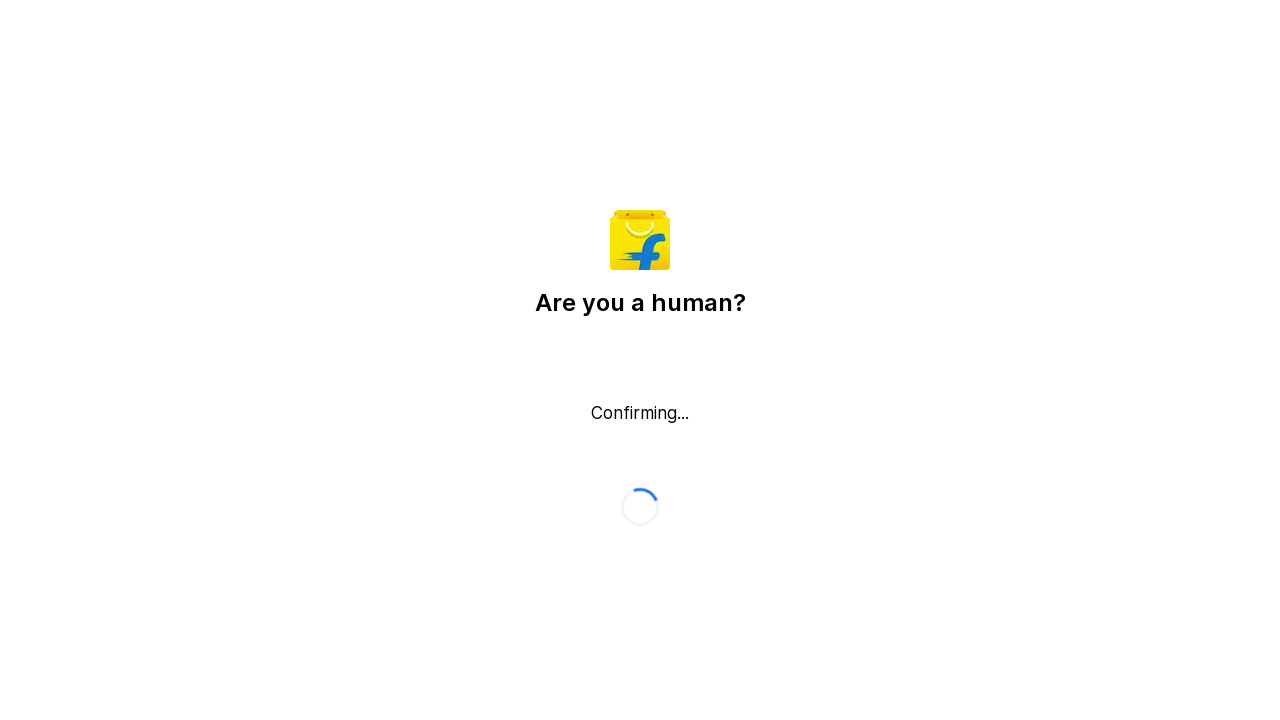

Logged page title: Flipkart reCAPTCHA
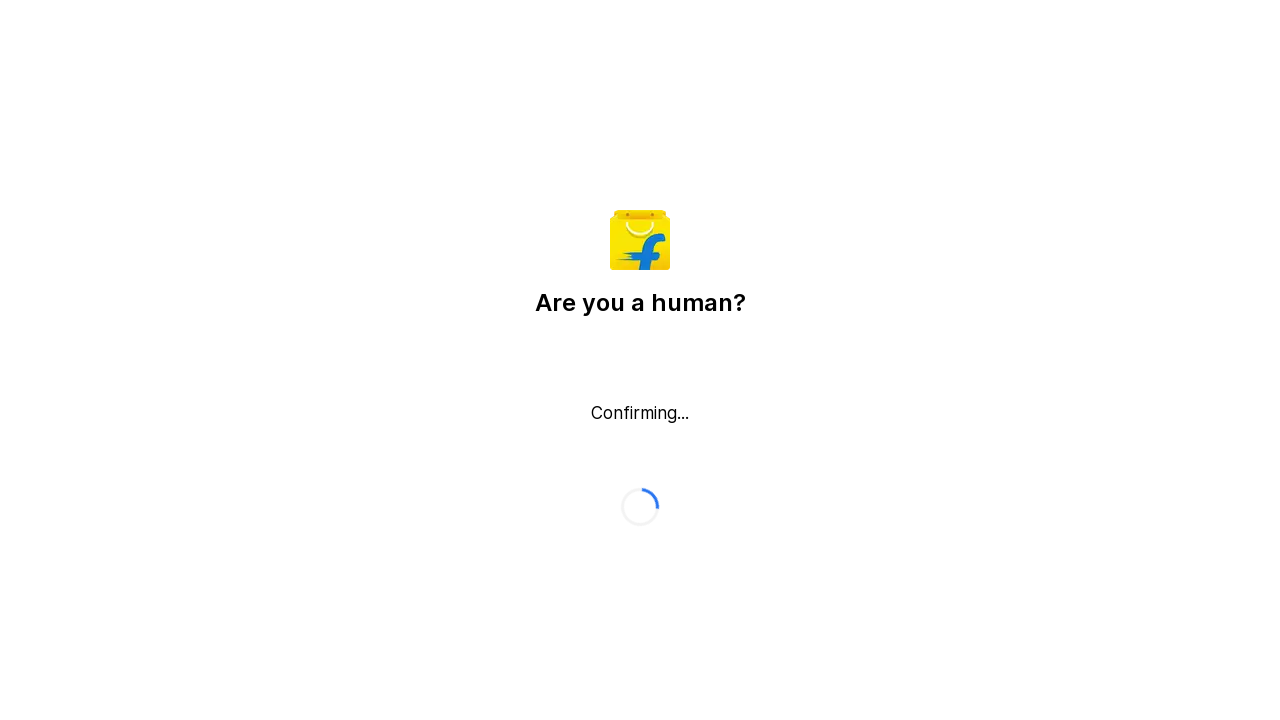

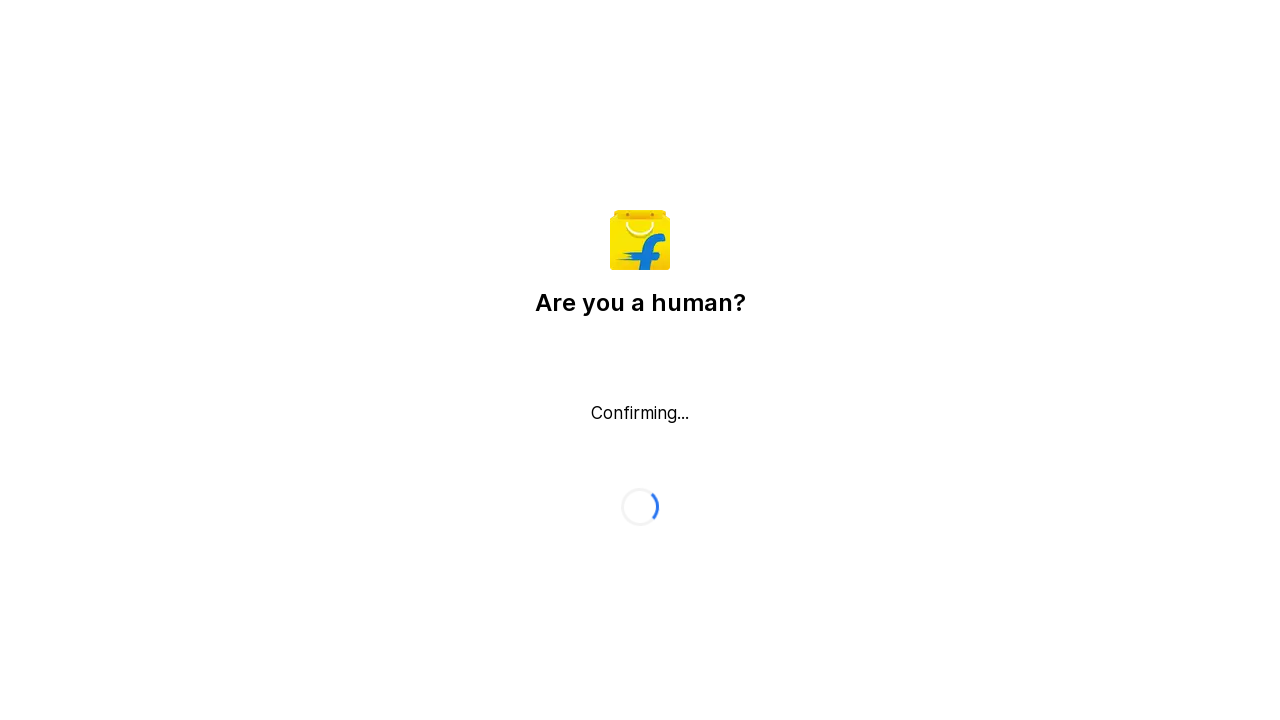